Tests handling of JavaScript alerts including simple alerts, confirmation dialogs, and prompt dialogs by interacting with each type and verifying the results

Starting URL: http://the-internet.herokuapp.com/javascript_alerts

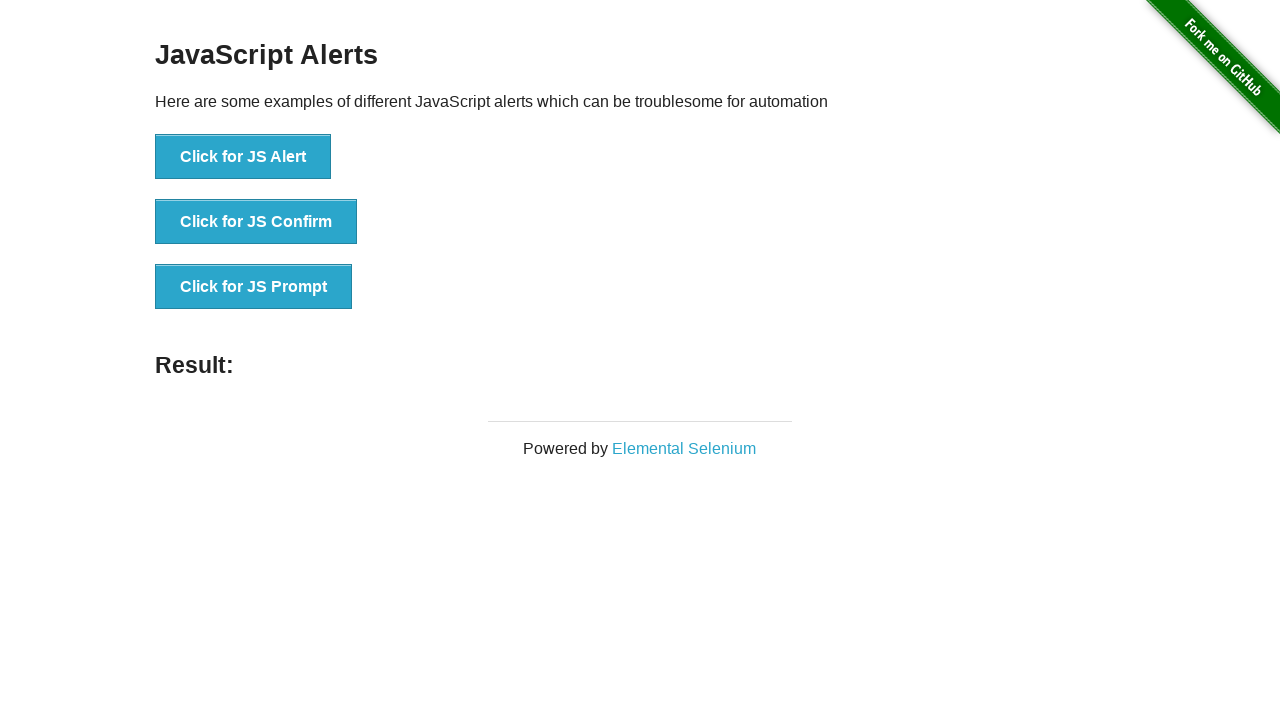

Retrieved all alert buttons from the page
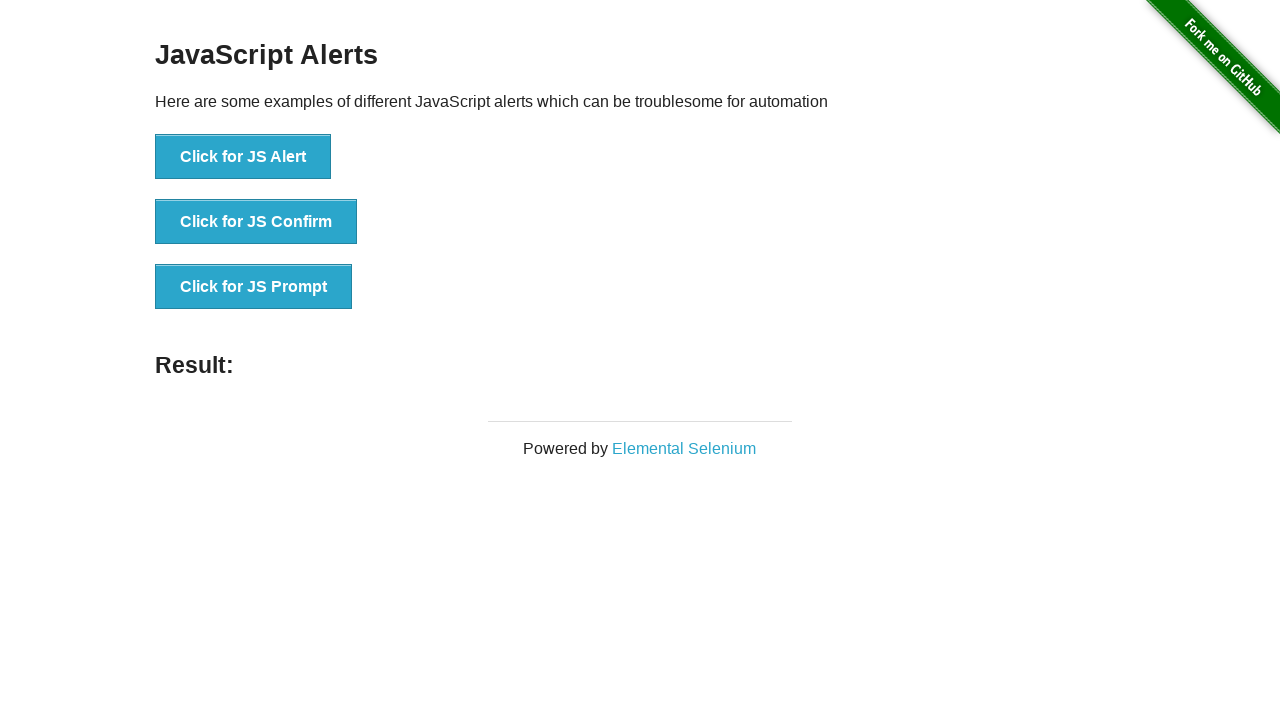

Clicked first button to trigger simple alert at (243, 157) on button >> nth=0
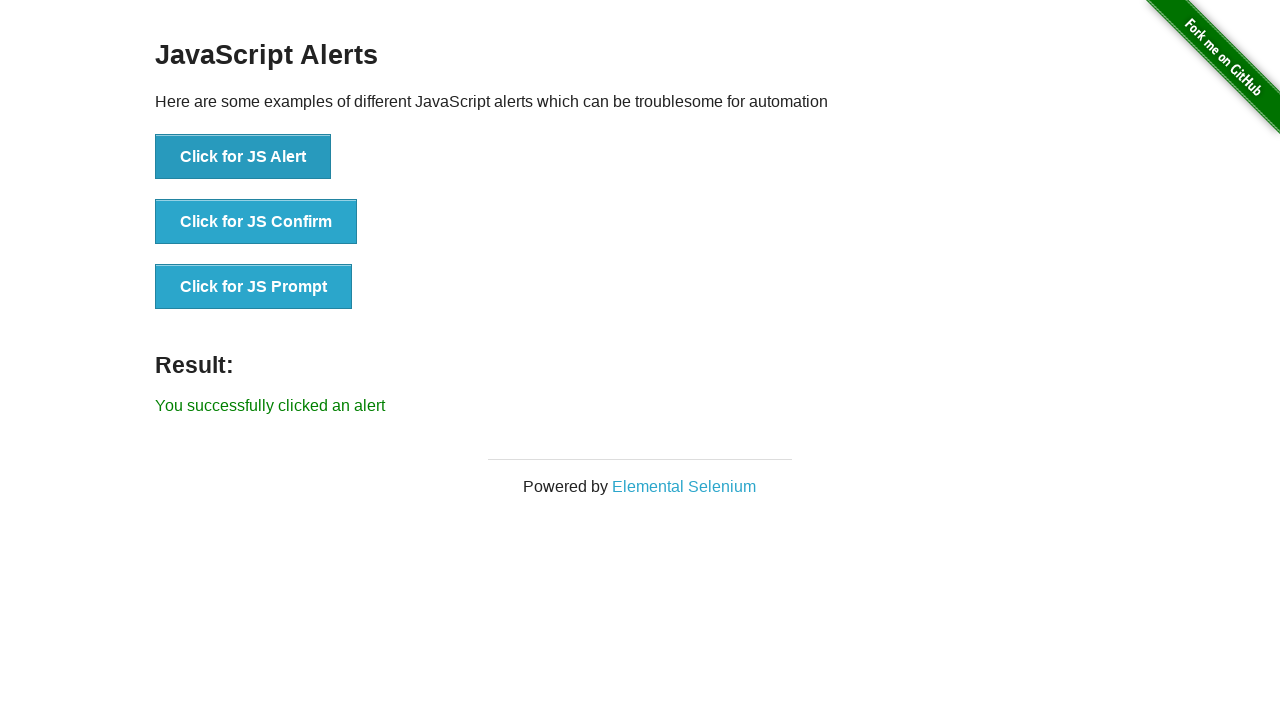

Accepted the simple alert dialog
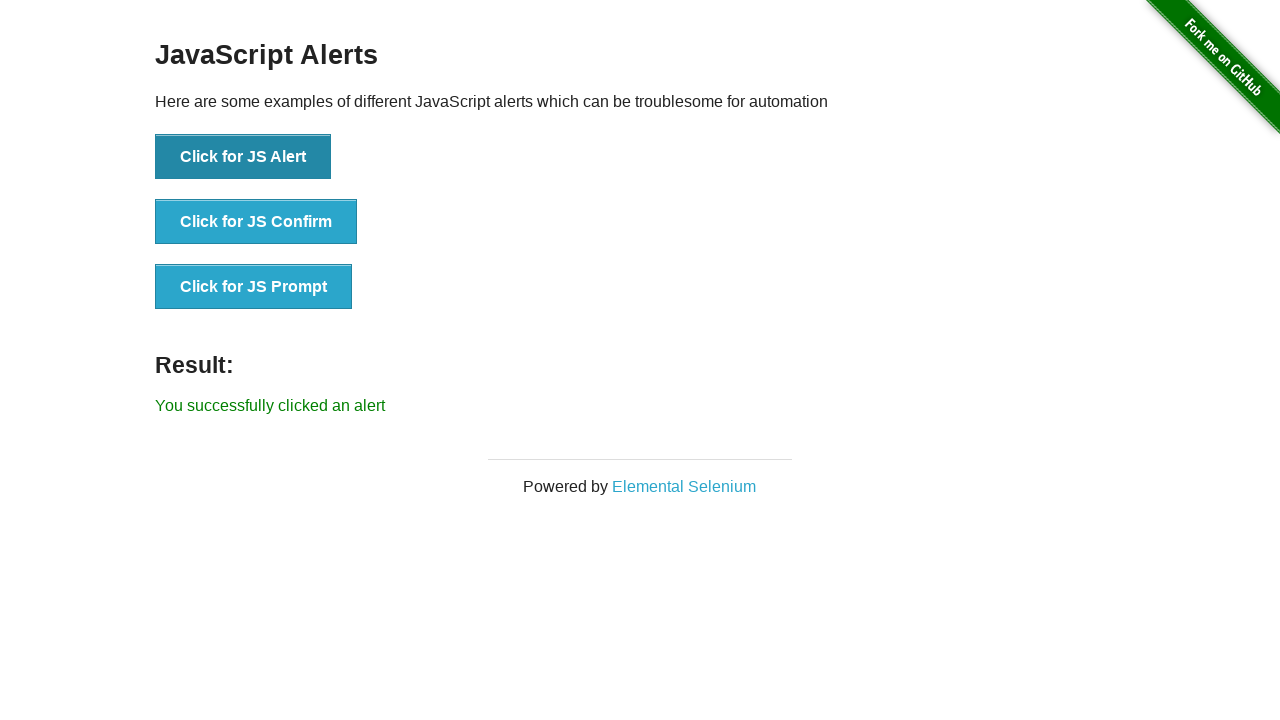

Result text appeared after accepting simple alert
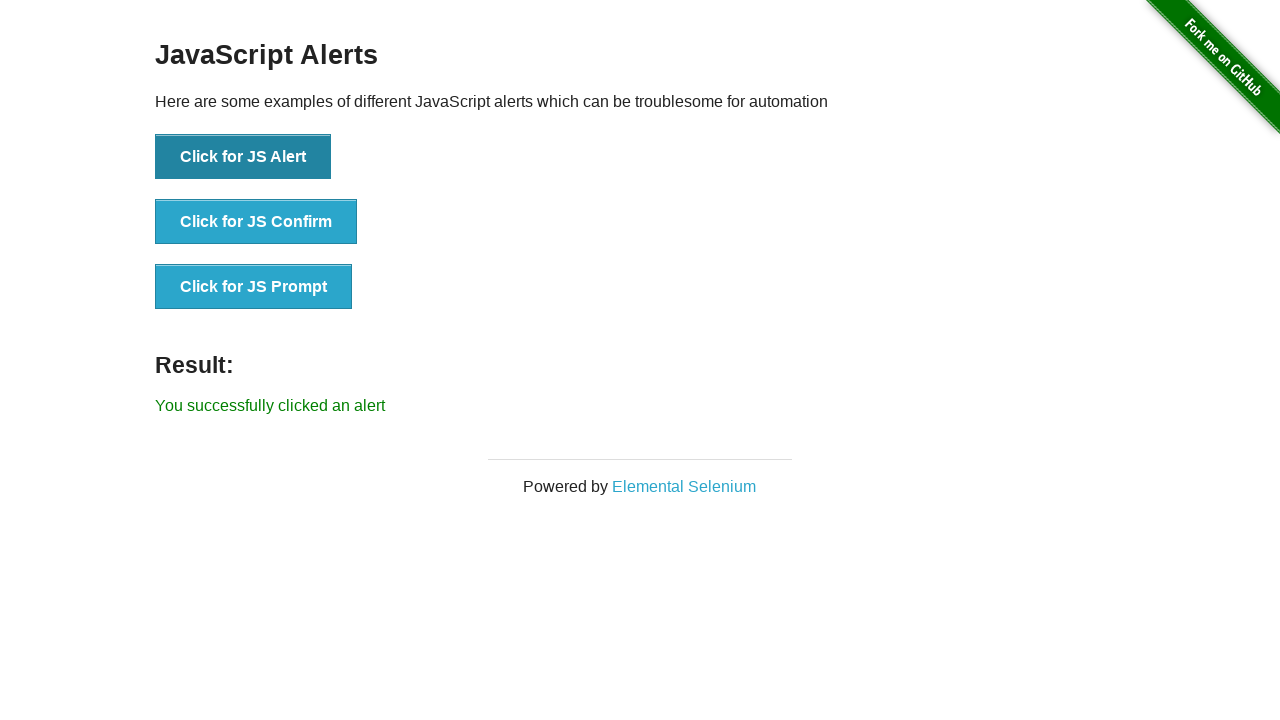

Clicked second button to trigger confirmation dialog at (256, 222) on button >> nth=1
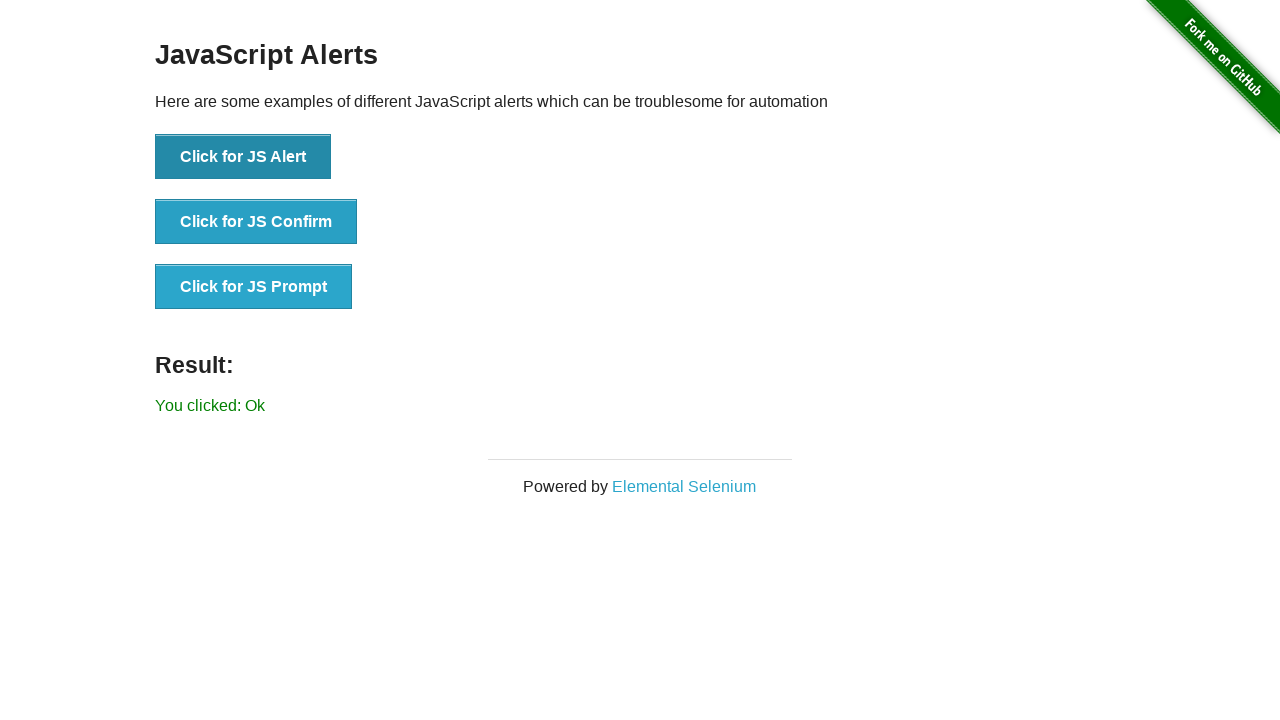

Dismissed the confirmation dialog
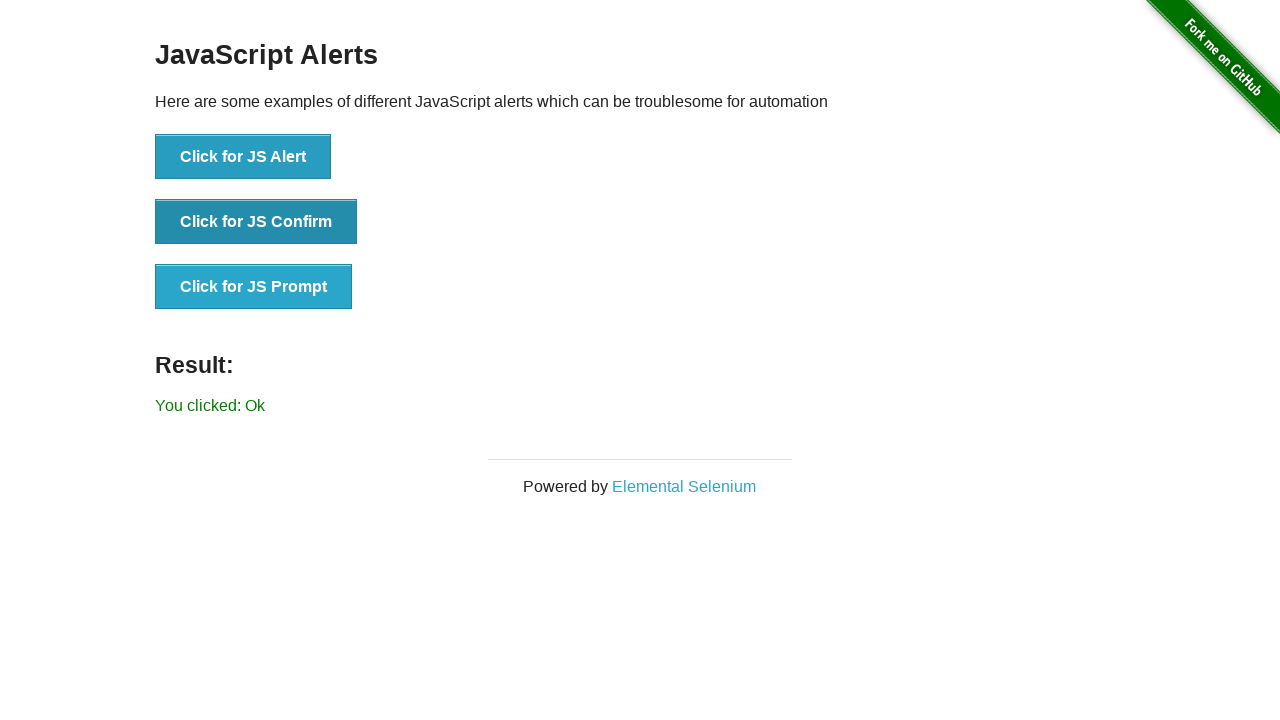

Result text appeared after dismissing confirmation
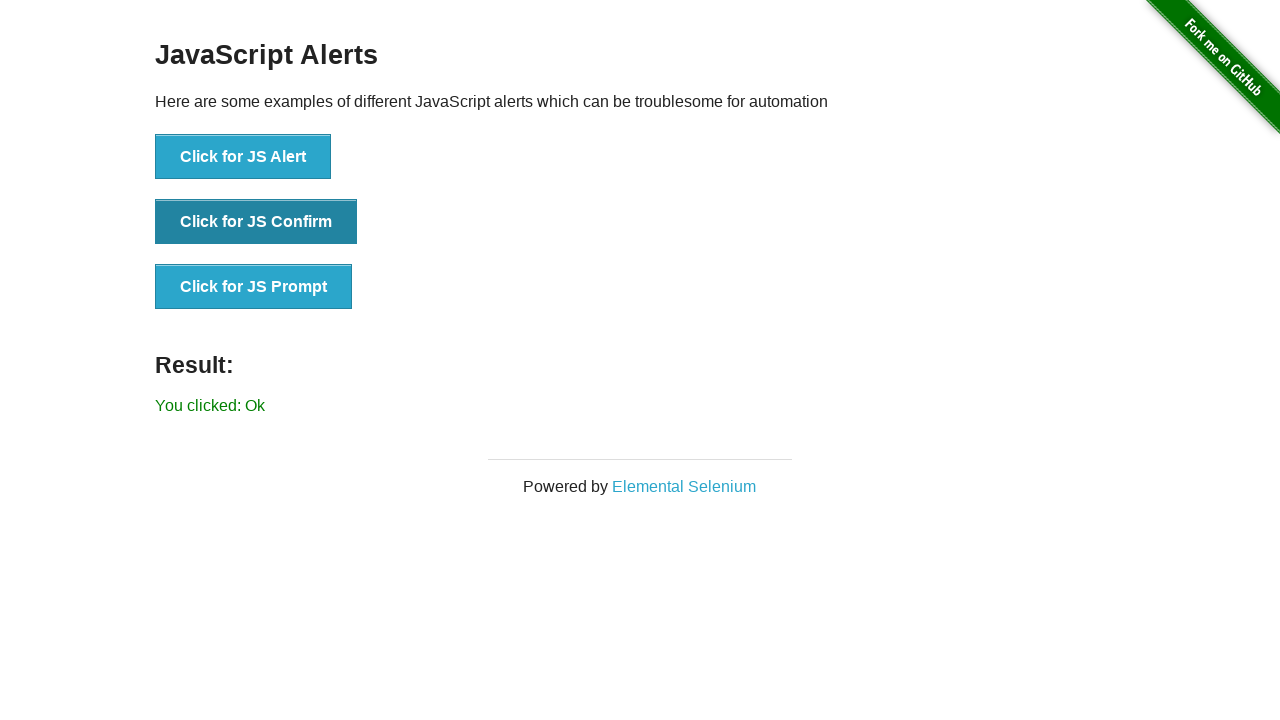

Clicked third button to trigger prompt dialog at (254, 287) on button >> nth=2
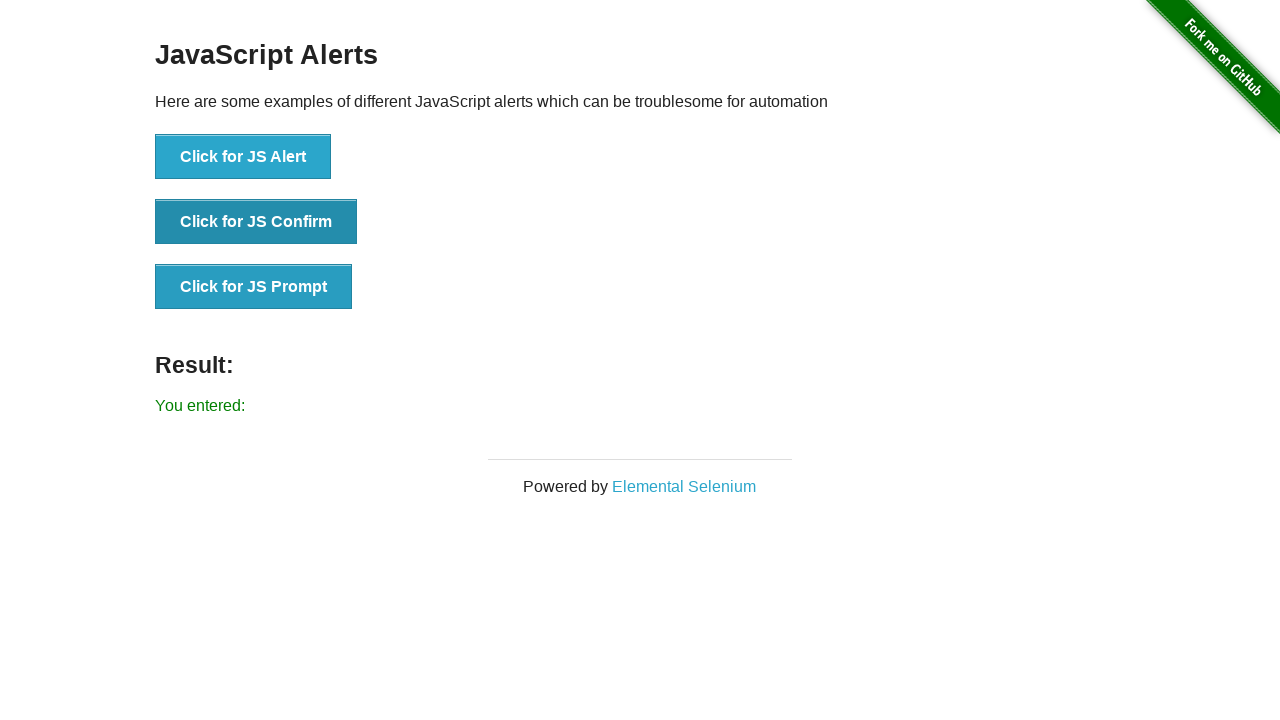

Accepted prompt dialog with text 'Filling In Text Box!'
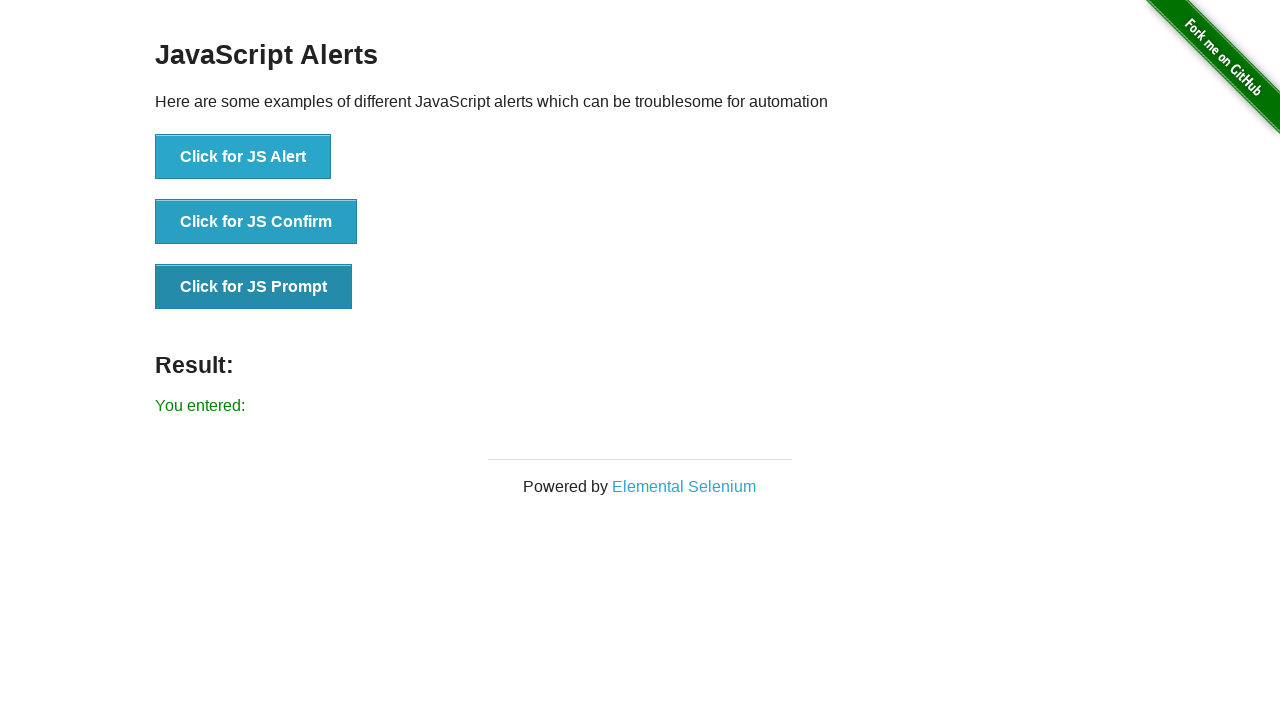

Result text appeared after accepting prompt
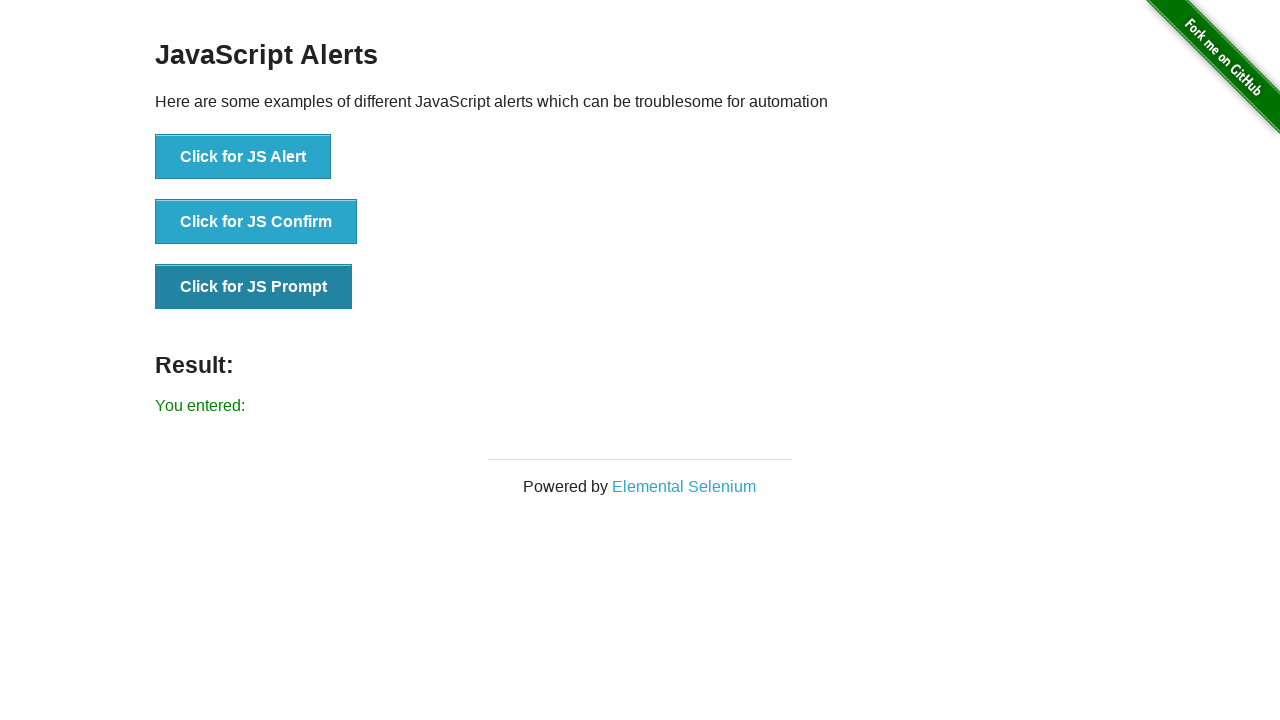

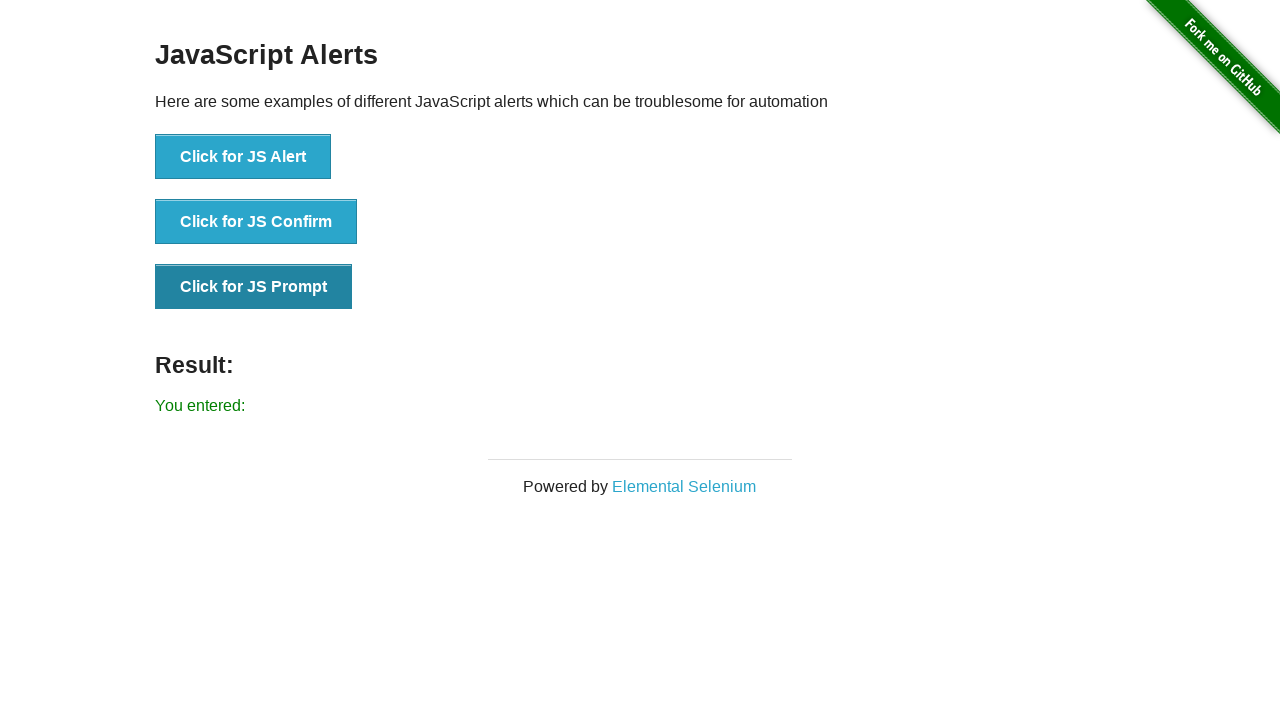